Tests unmarking items as complete by unchecking their checkboxes

Starting URL: https://demo.playwright.dev/todomvc

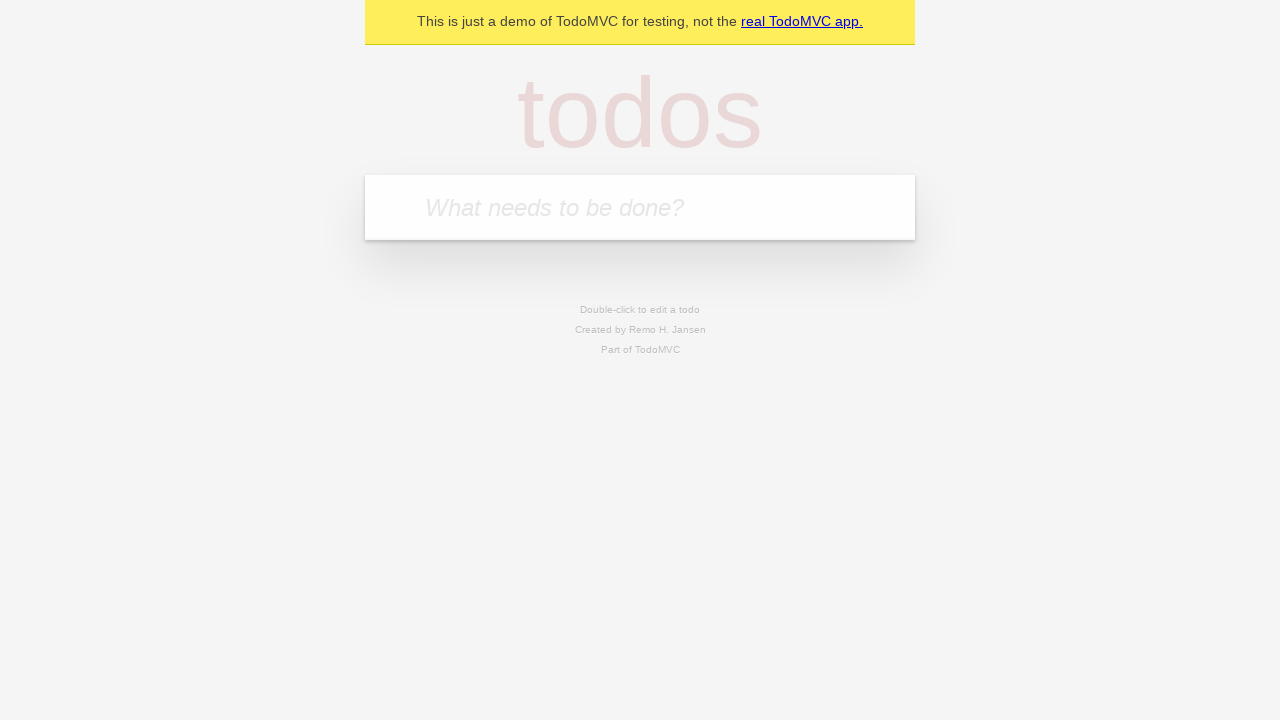

Filled todo input with 'buy some cheese' on internal:attr=[placeholder="What needs to be done?"i]
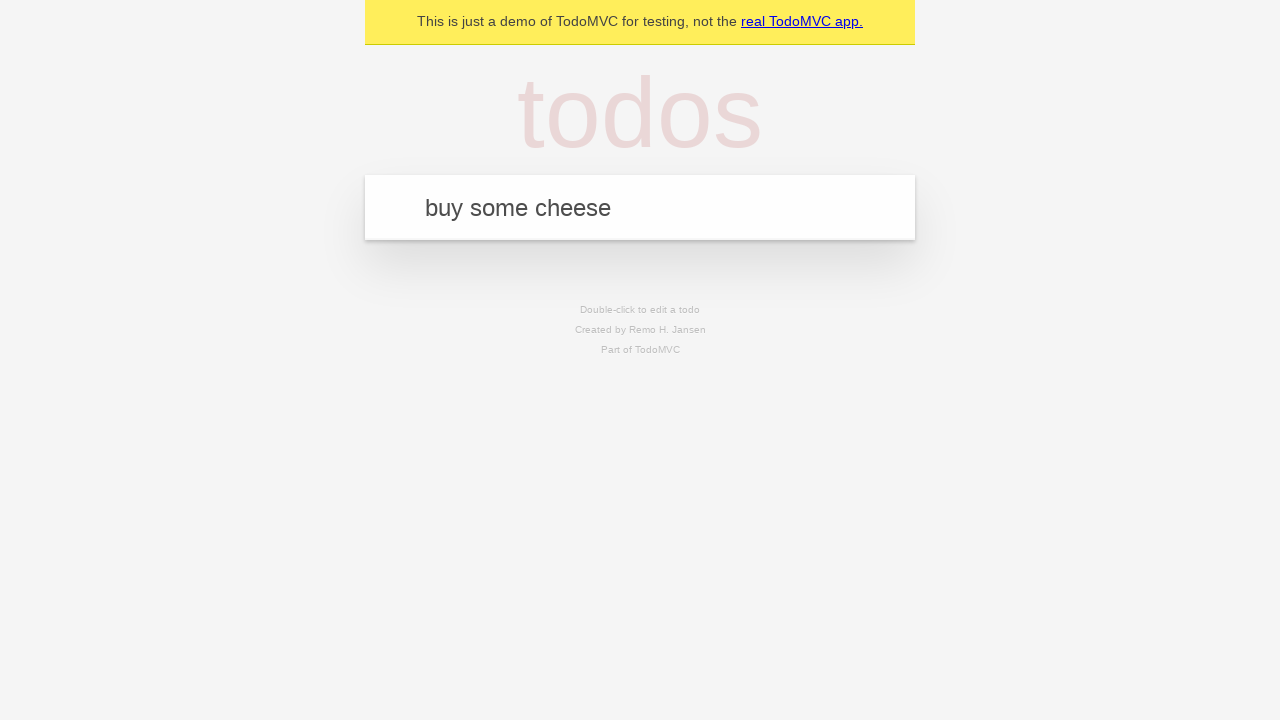

Pressed Enter to create first todo item on internal:attr=[placeholder="What needs to be done?"i]
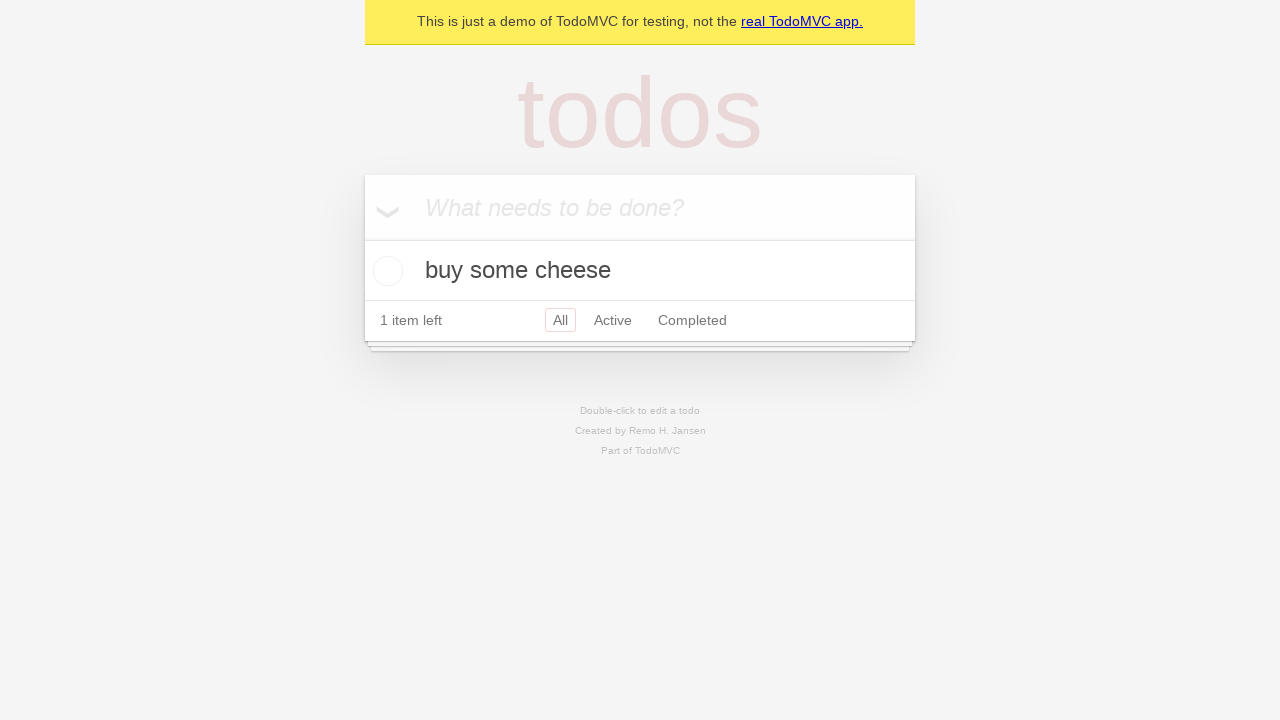

Filled todo input with 'feed the cat' on internal:attr=[placeholder="What needs to be done?"i]
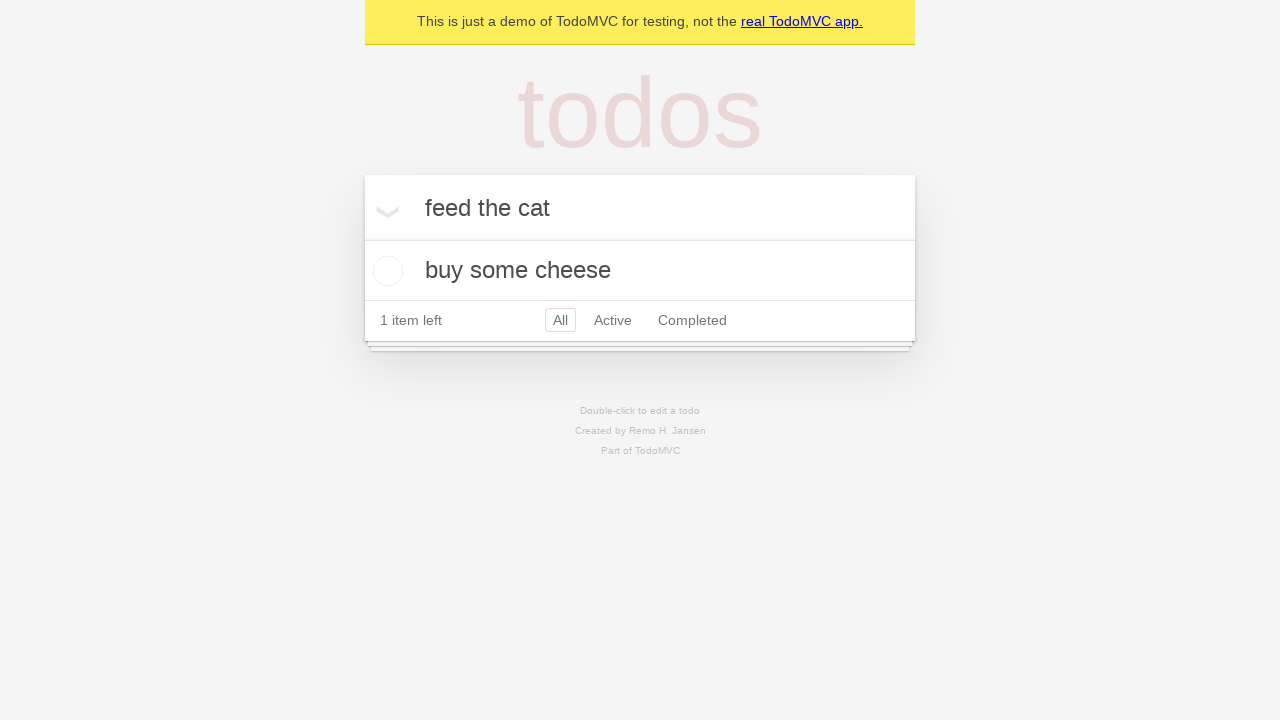

Pressed Enter to create second todo item on internal:attr=[placeholder="What needs to be done?"i]
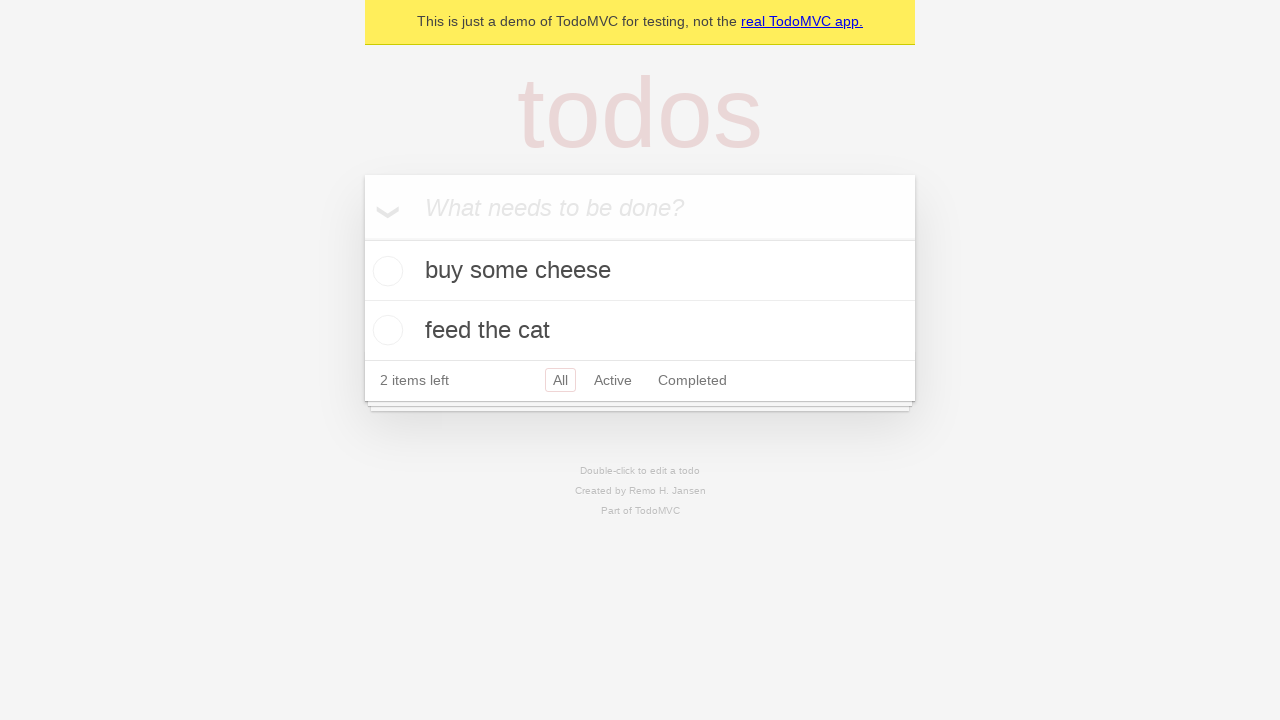

Selected first todo item
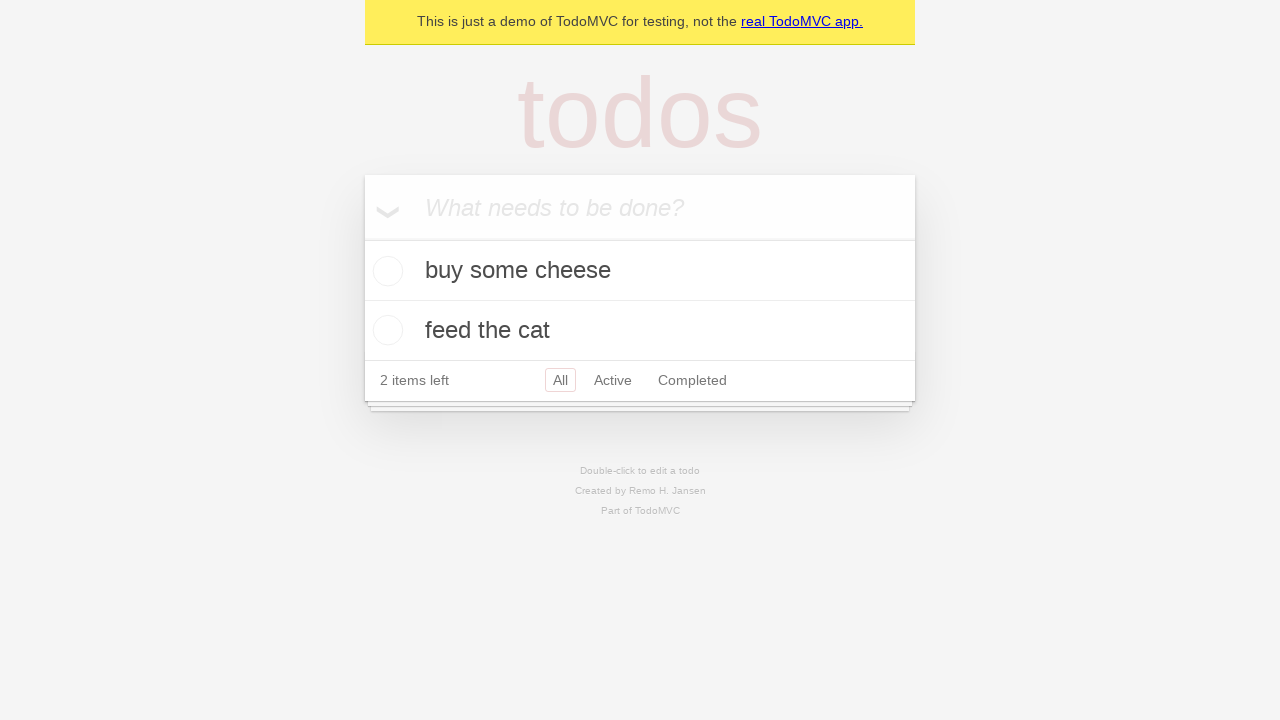

Checked checkbox to mark first todo as complete at (385, 271) on internal:testid=[data-testid="todo-item"s] >> nth=0 >> internal:role=checkbox
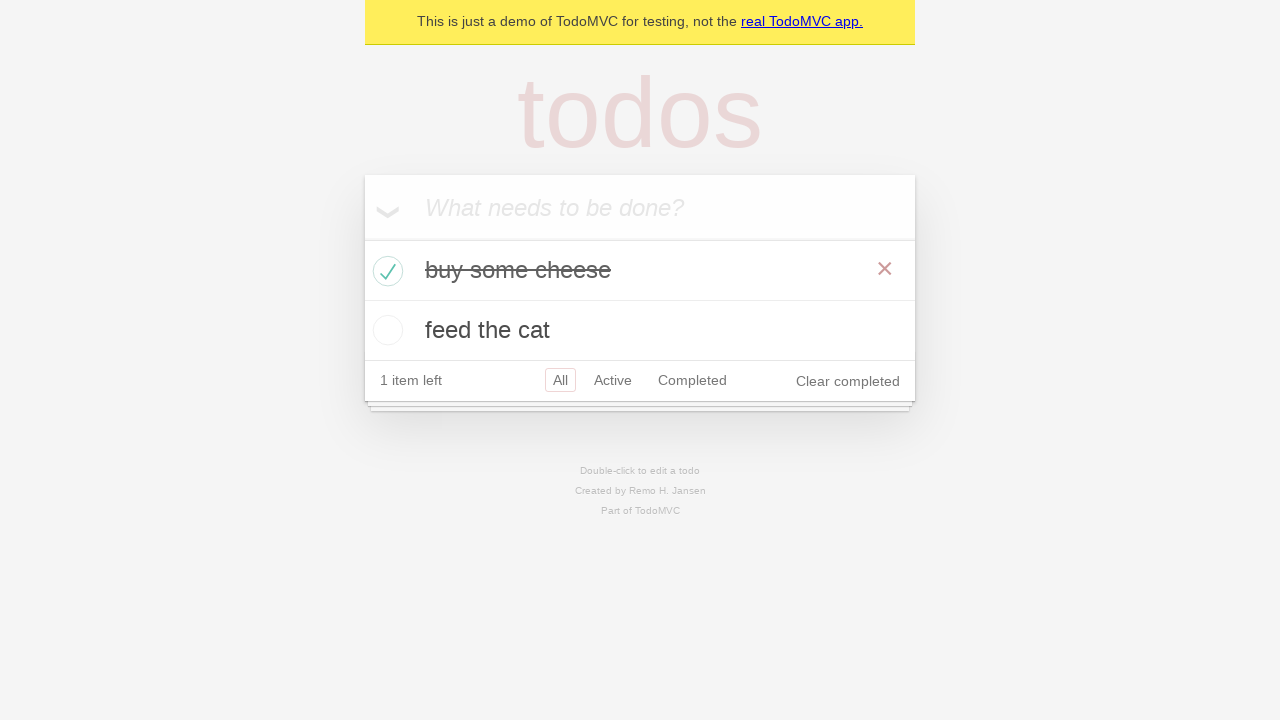

Unchecked checkbox to mark first todo as incomplete at (385, 271) on internal:testid=[data-testid="todo-item"s] >> nth=0 >> internal:role=checkbox
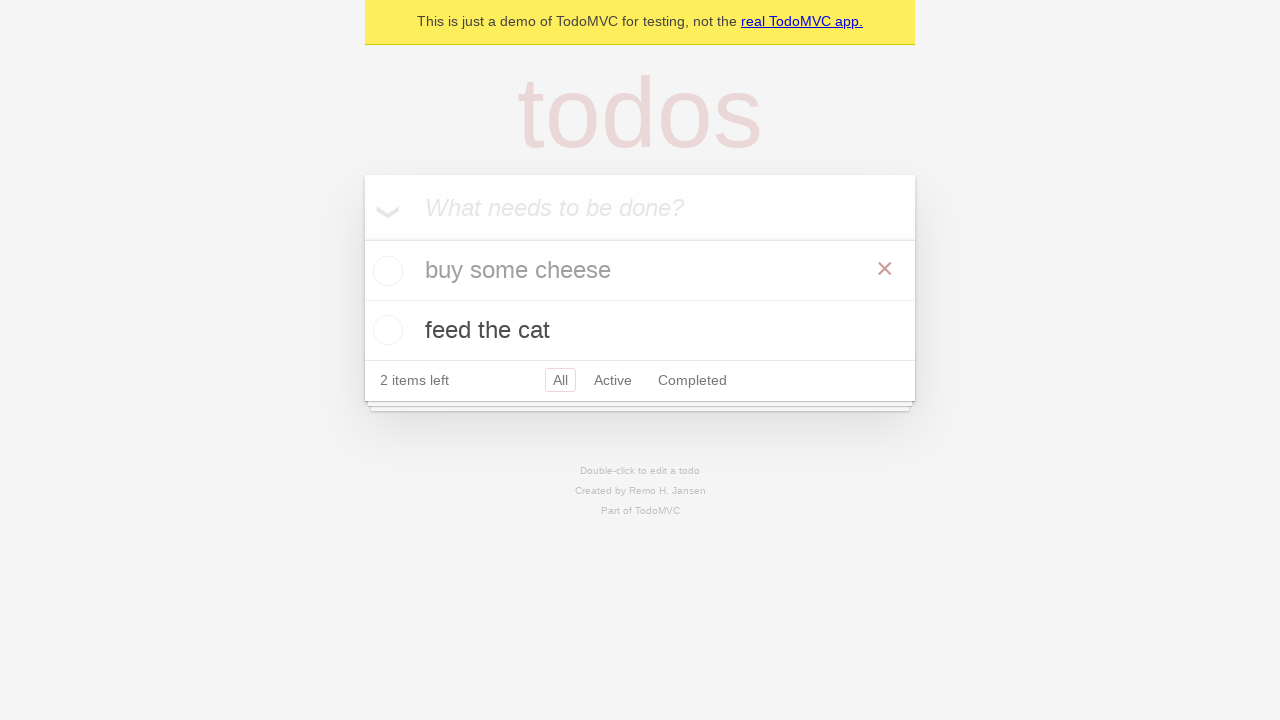

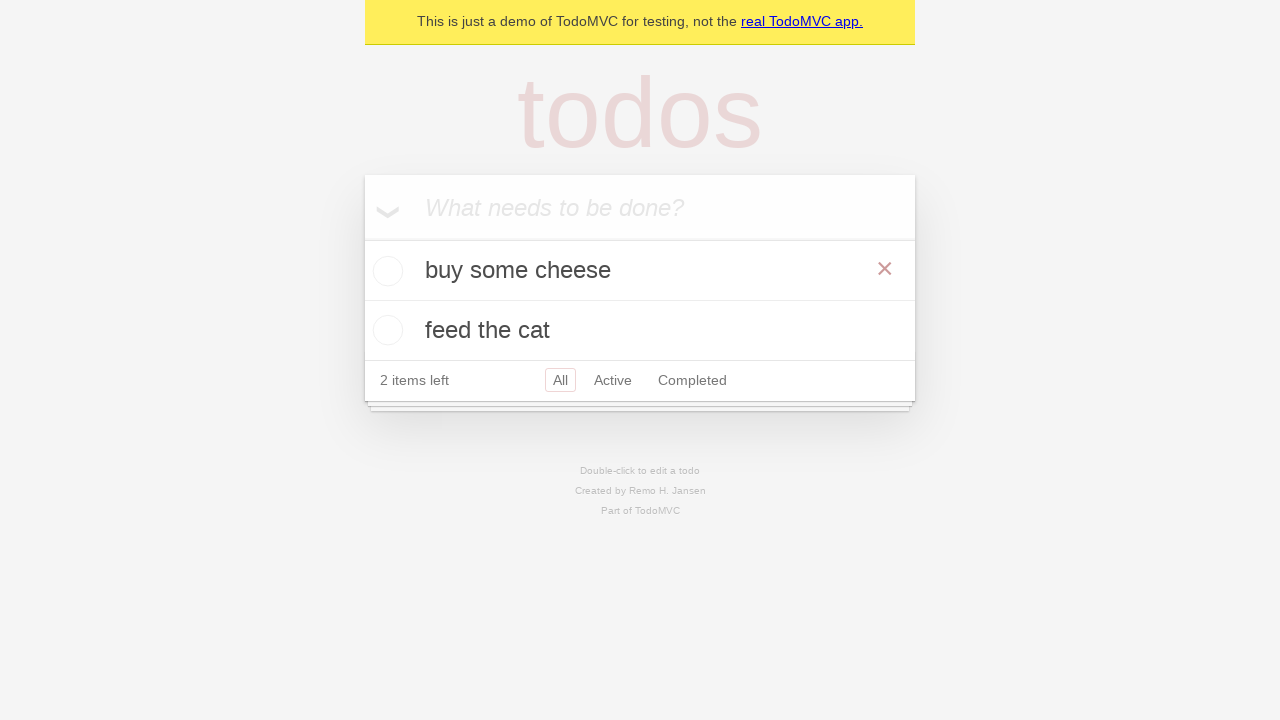